Tests that all programming languages listed under the Z submenu have names starting with the letter Z

Starting URL: https://www.99-bottles-of-beer.net/

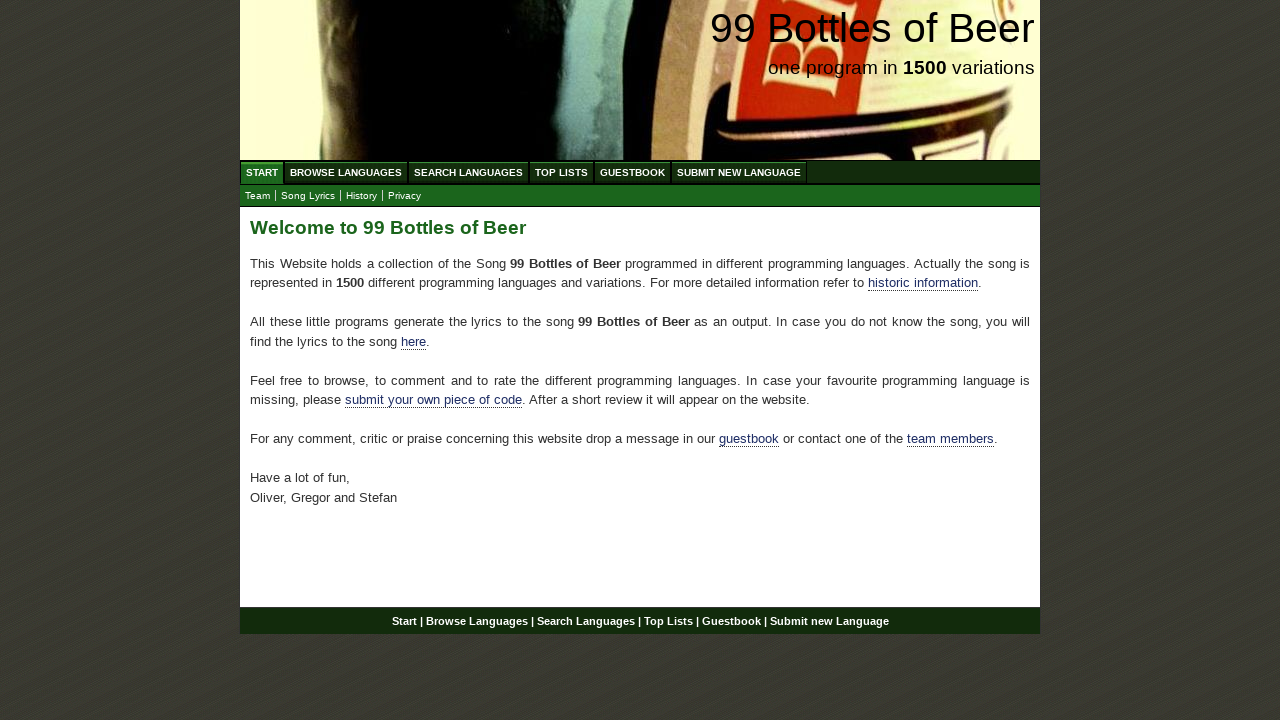

Clicked on Browse Languages menu at (346, 172) on xpath=//ul[@id='menu']/li//a[@href='/abc.html']
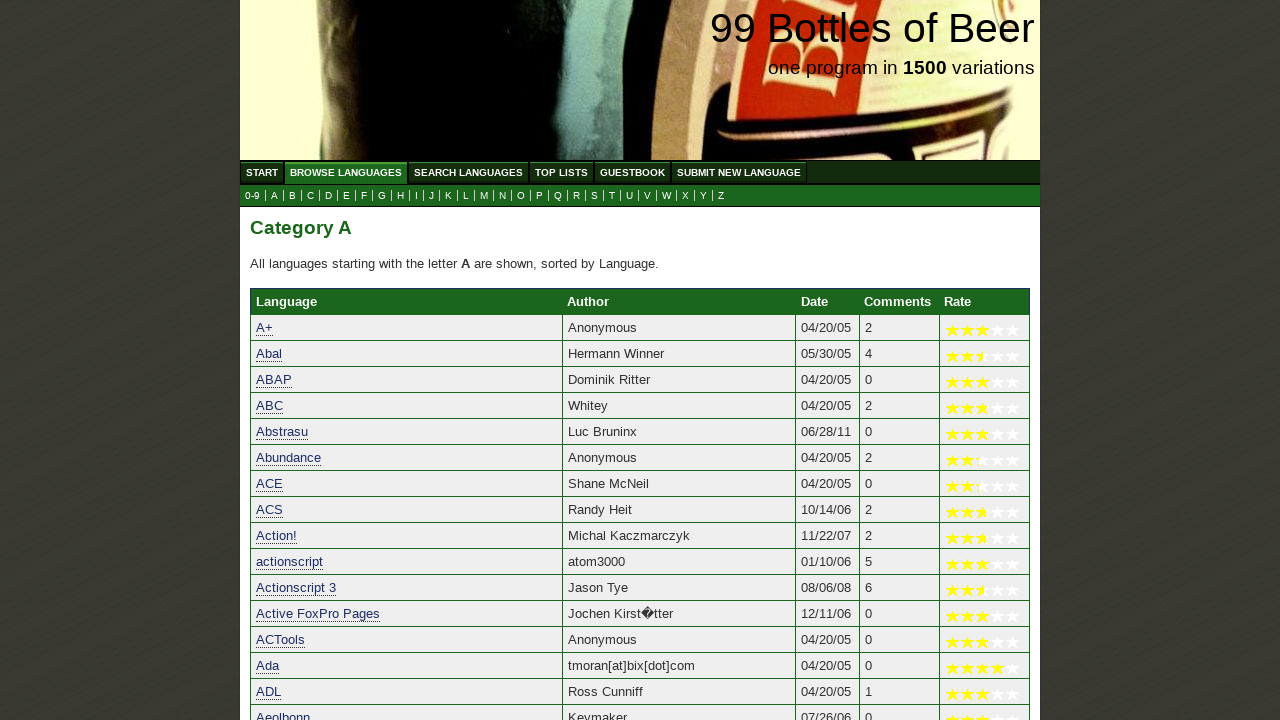

Clicked on Letter Z submenu at (721, 196) on xpath=//ul[@id='submenu']/li//a[contains(text(), 'Z')]
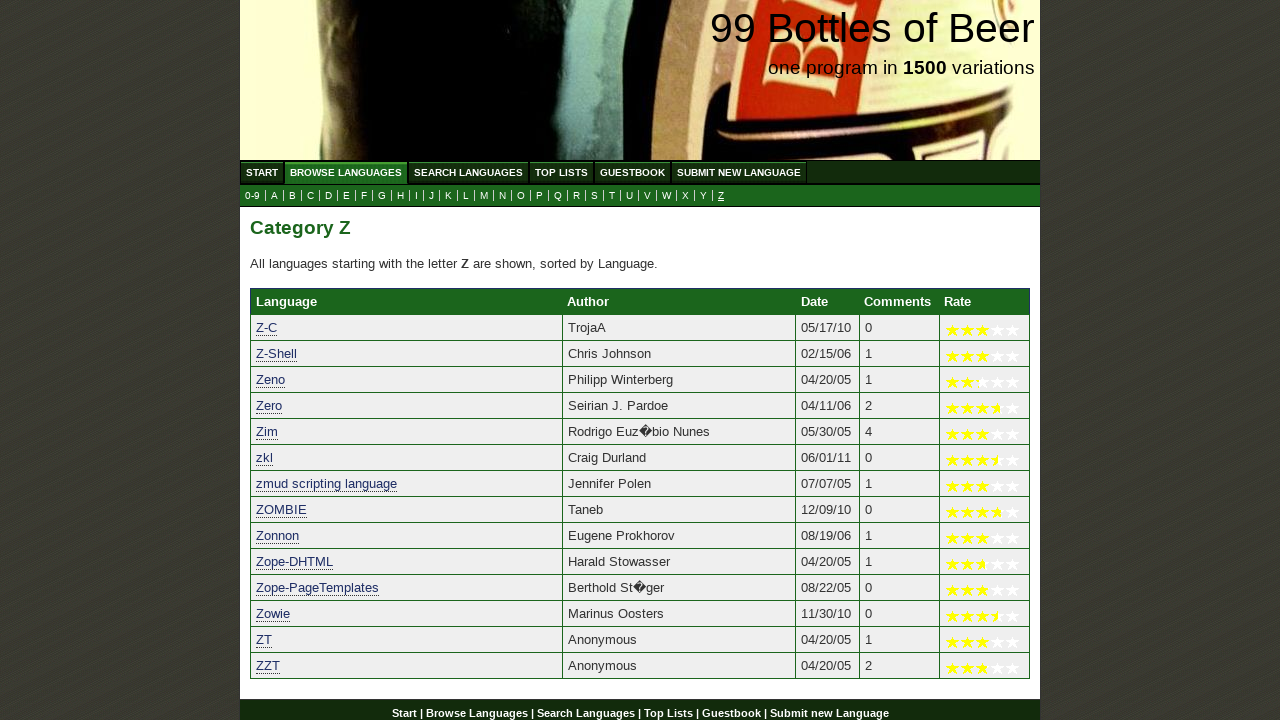

Language list loaded successfully
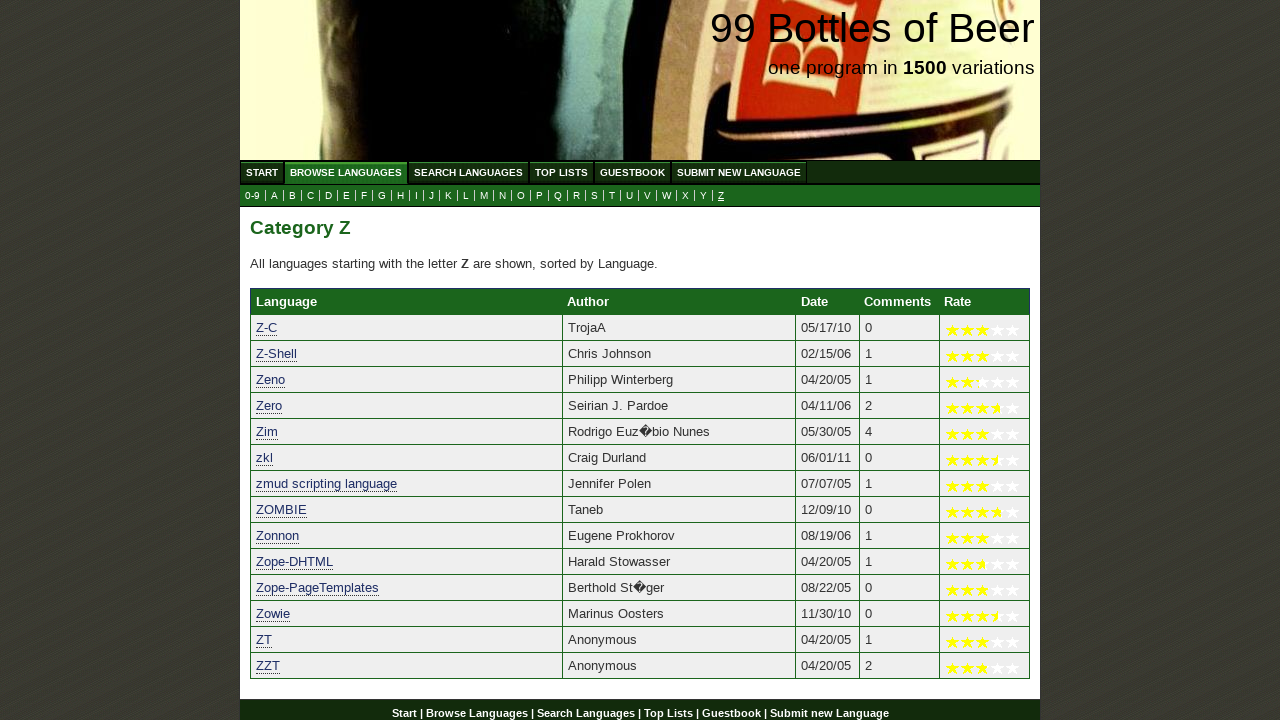

Located all language name elements
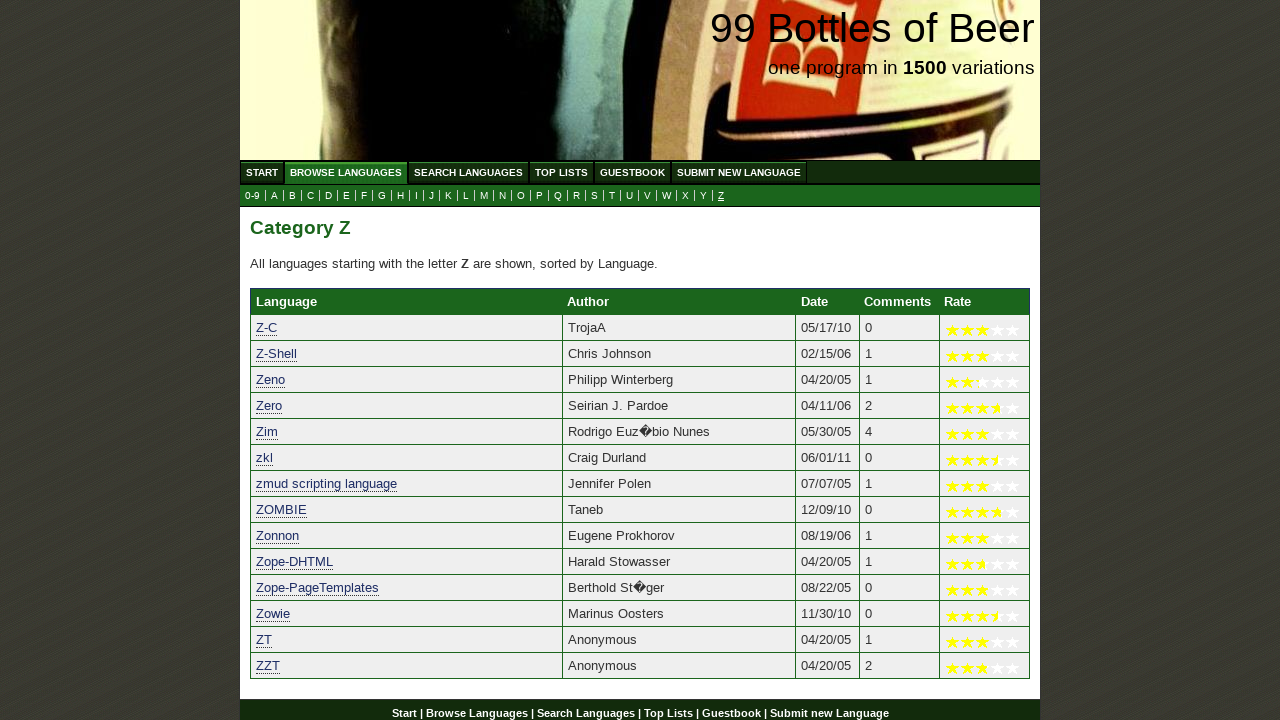

Found 14 languages in Z submenu
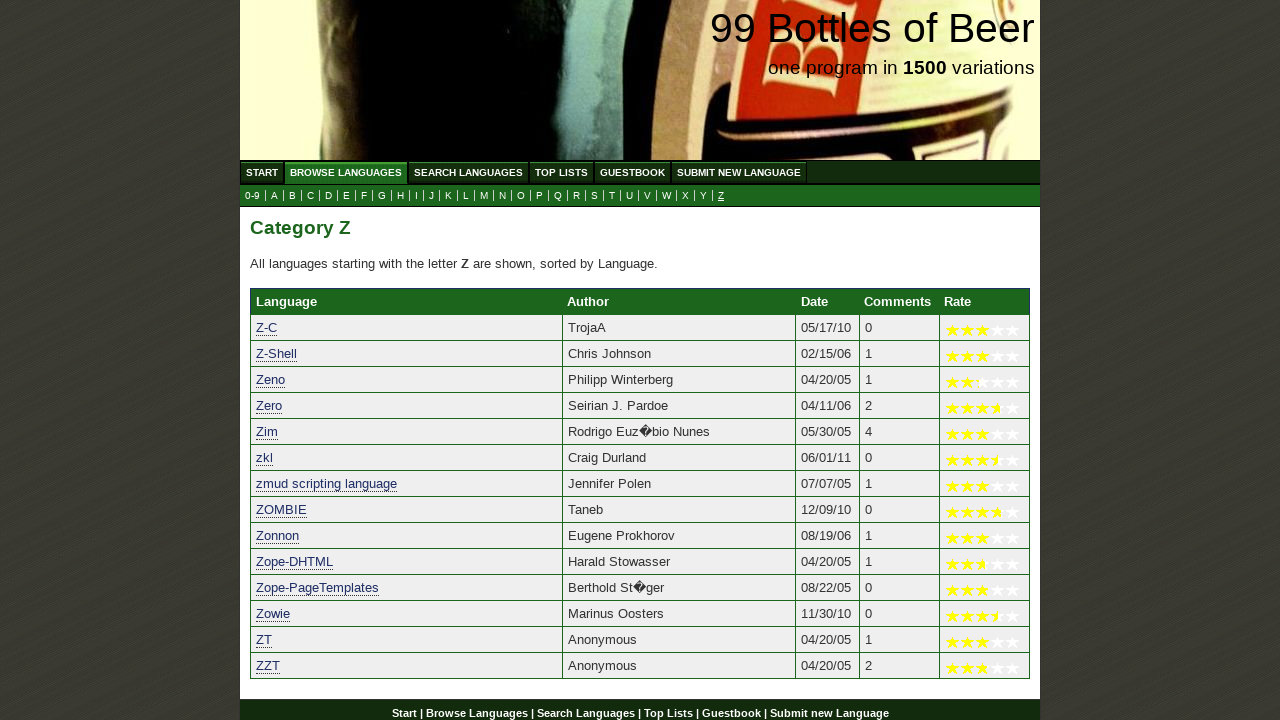

Verified that languages exist in Z submenu
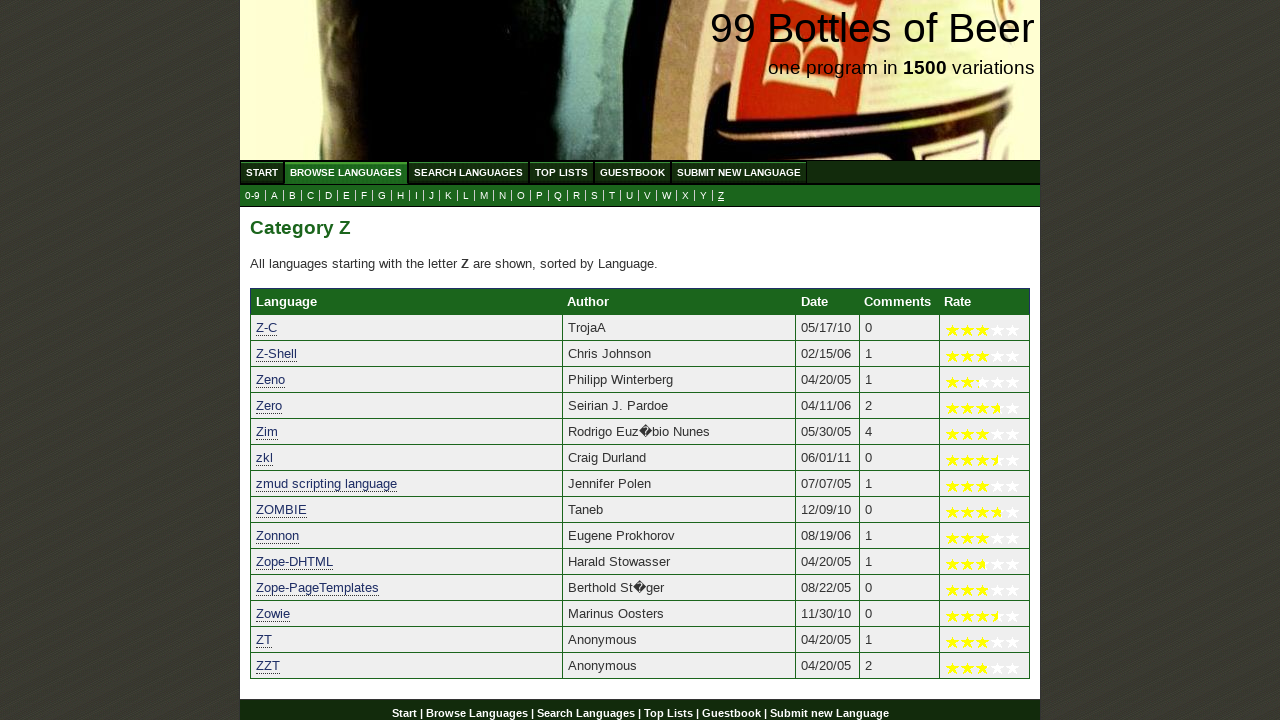

Retrieved language name: 'z-c'
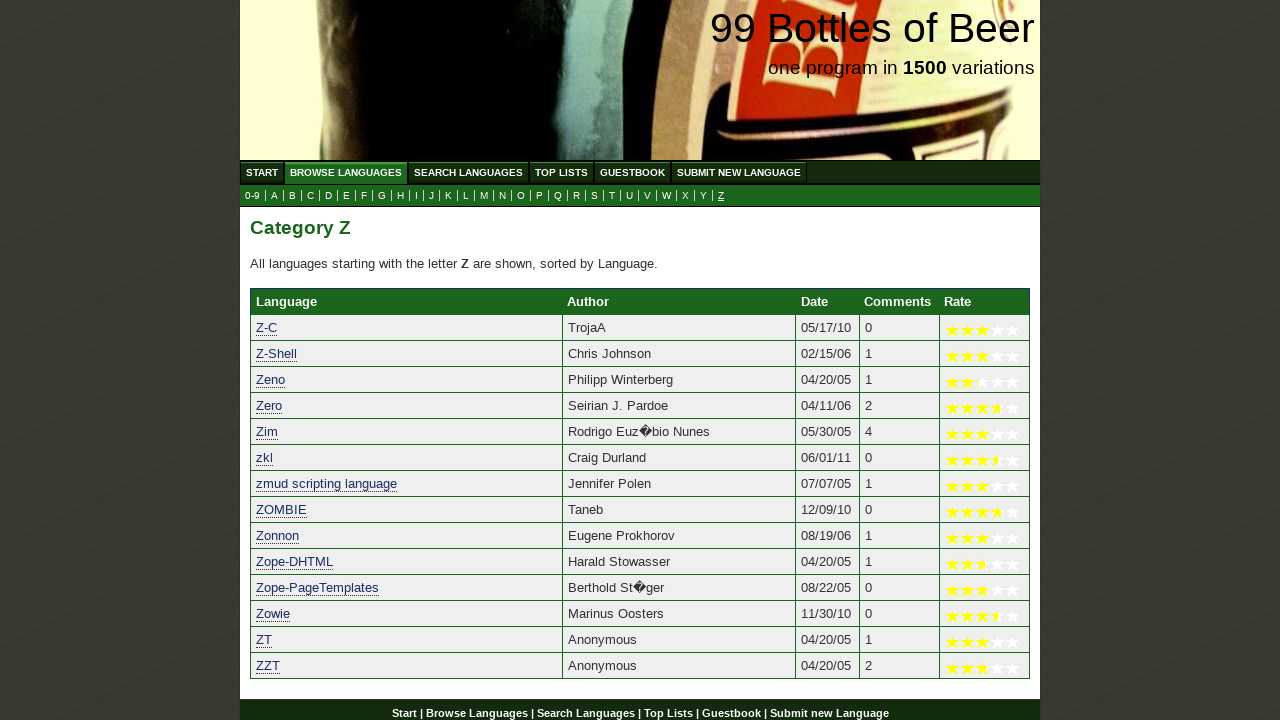

Verified that 'z-c' starts with 'z'
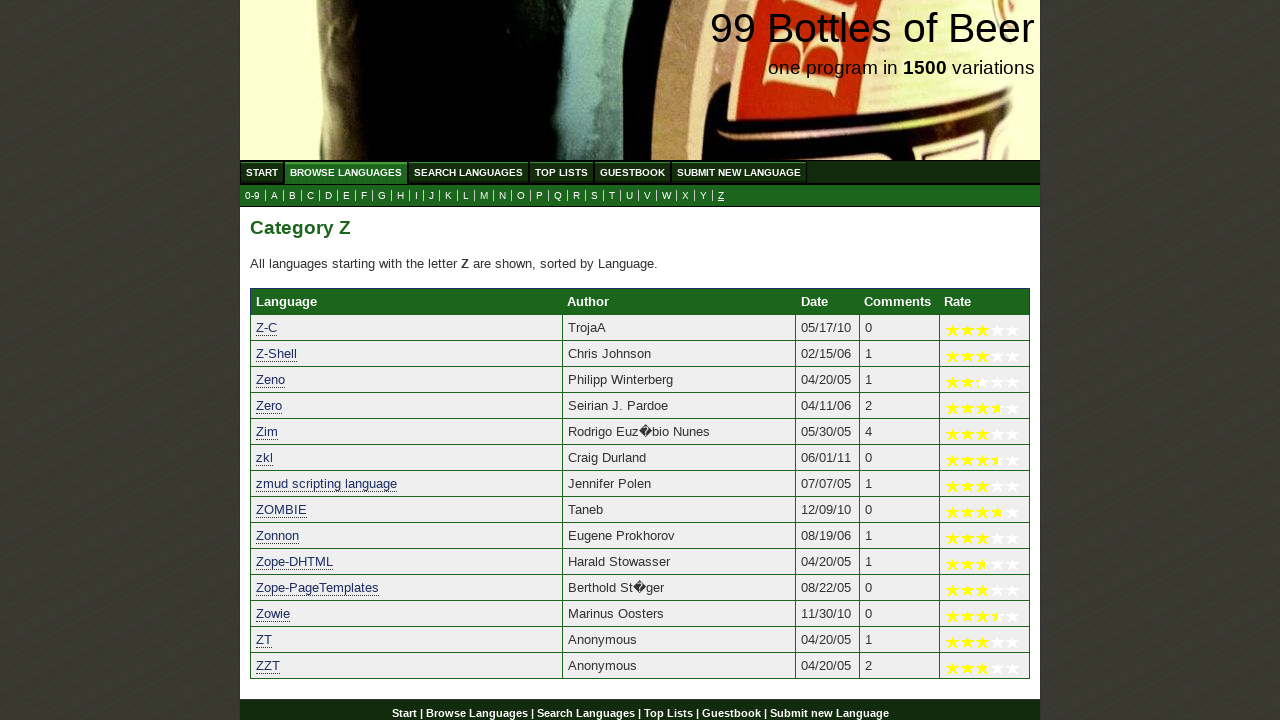

Retrieved language name: 'z-shell'
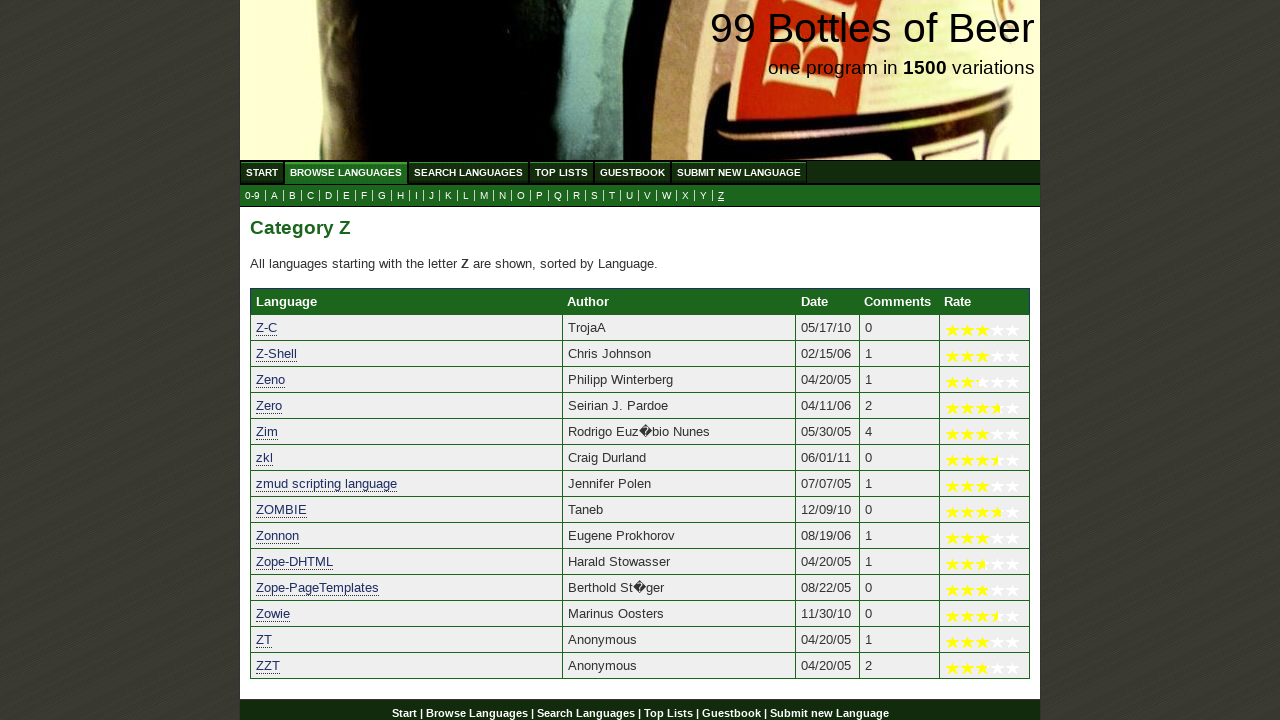

Verified that 'z-shell' starts with 'z'
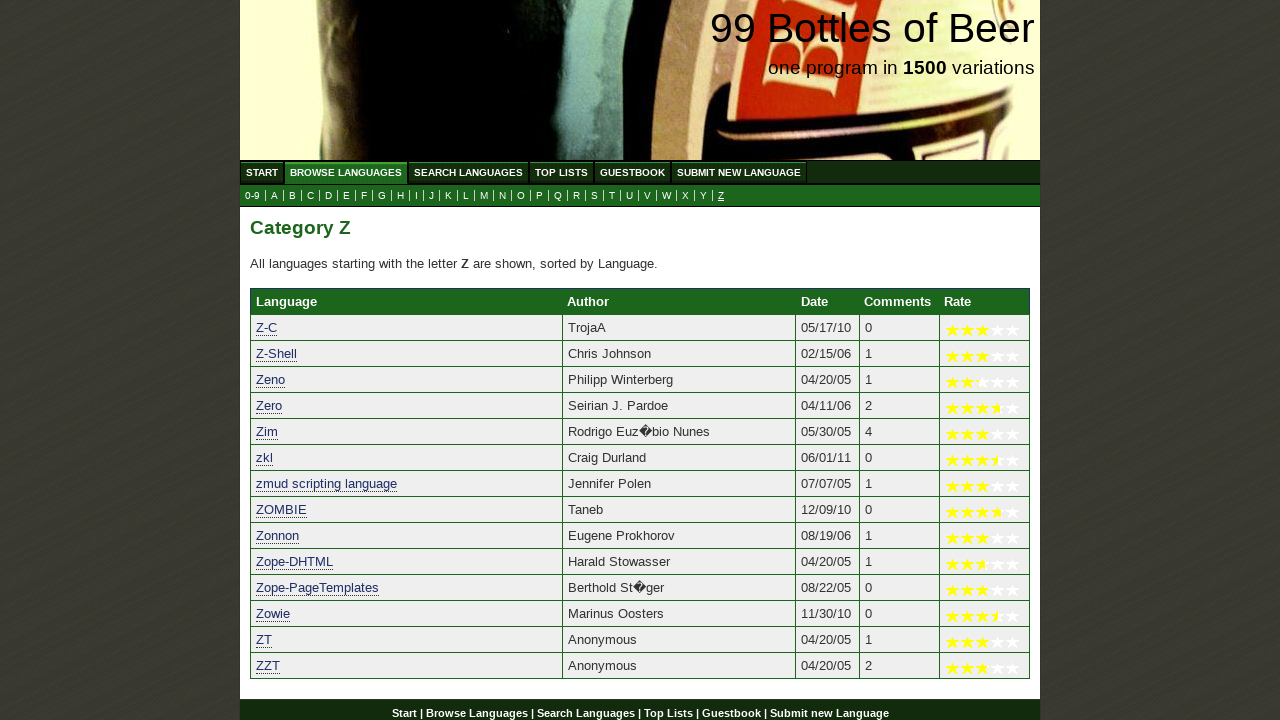

Retrieved language name: 'zeno'
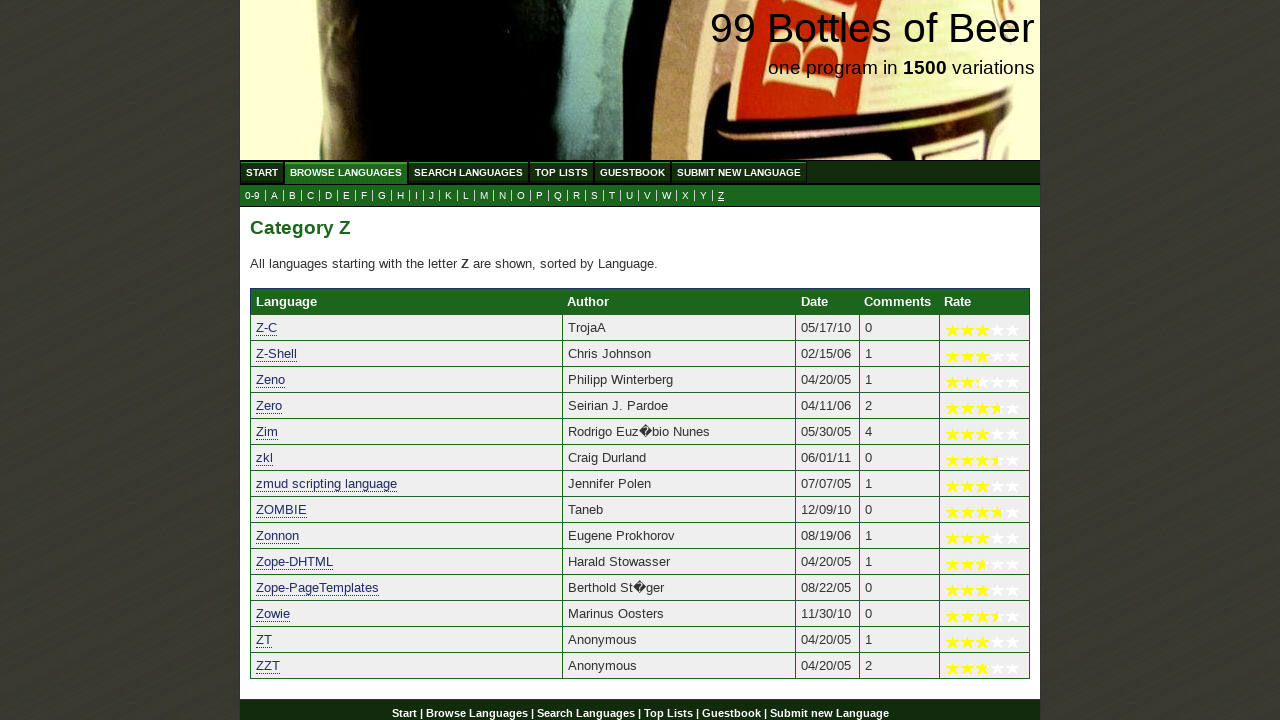

Verified that 'zeno' starts with 'z'
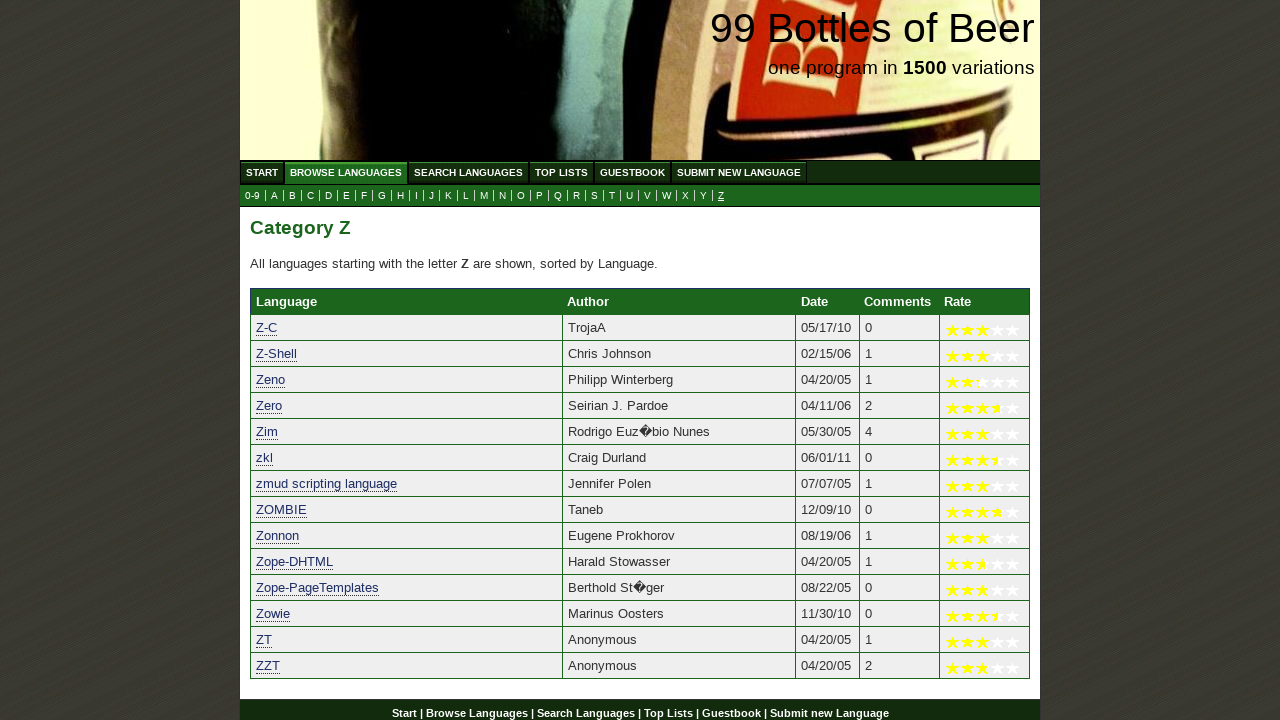

Retrieved language name: 'zero'
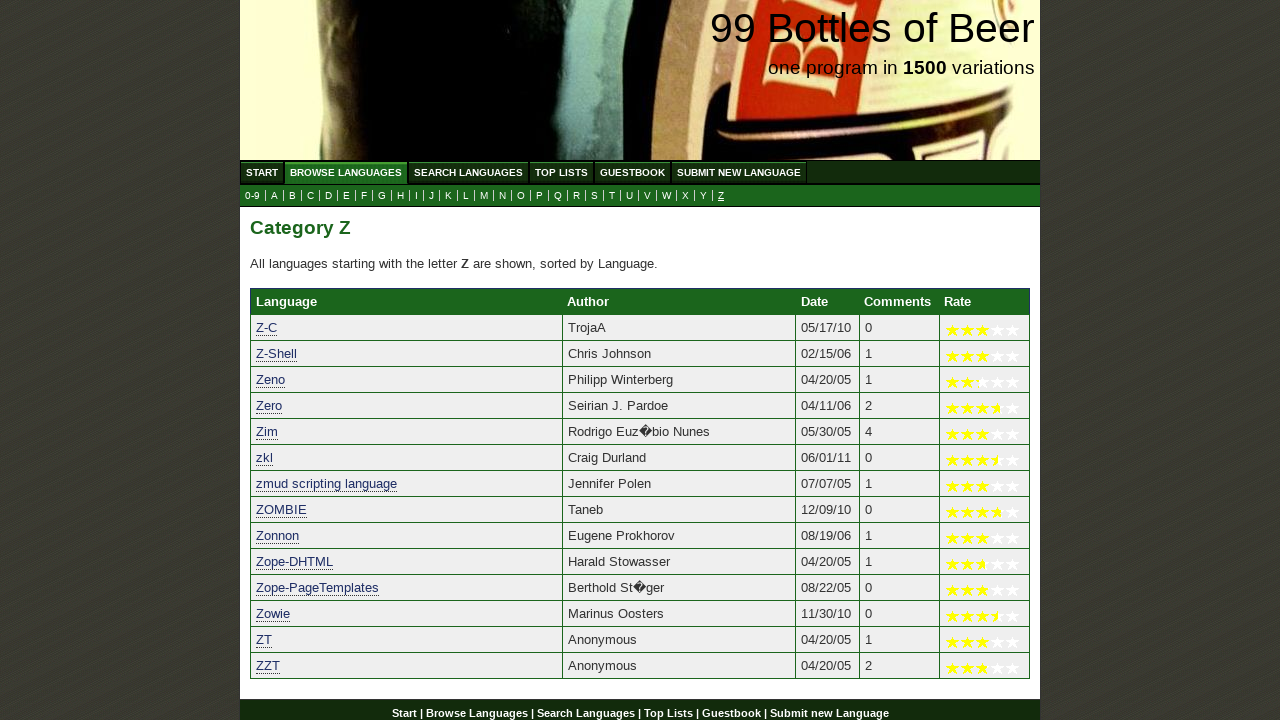

Verified that 'zero' starts with 'z'
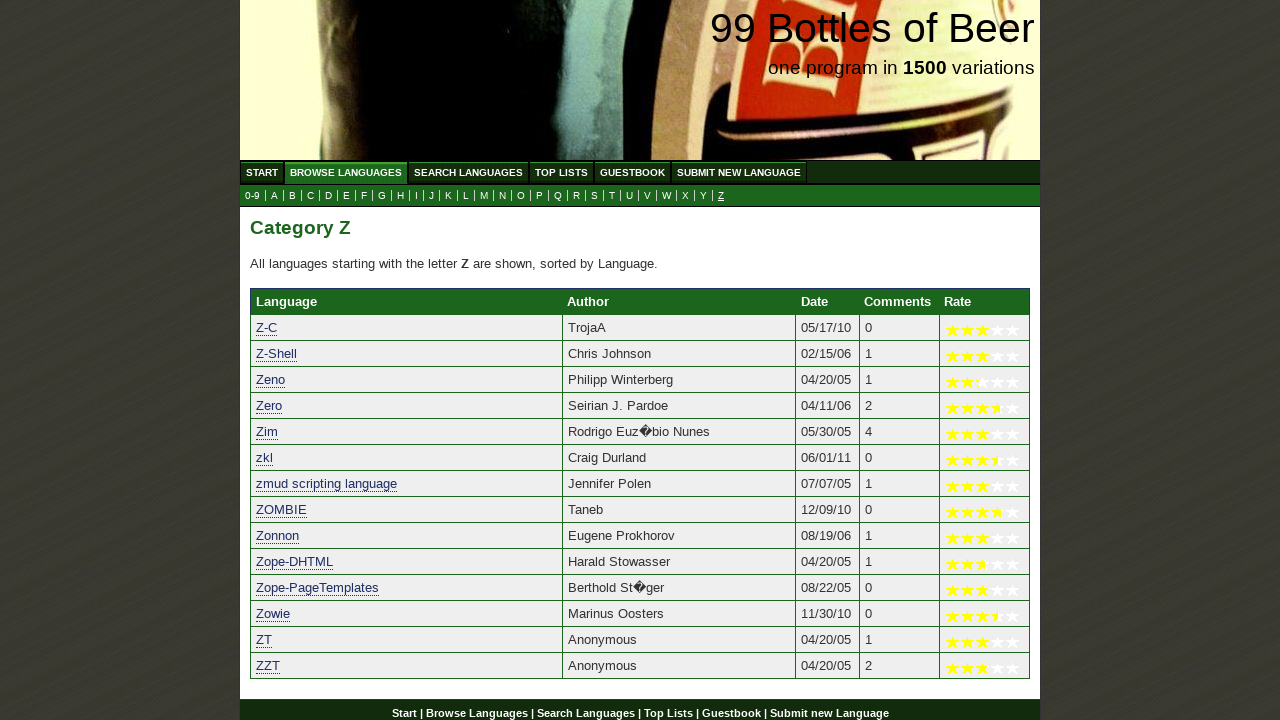

Retrieved language name: 'zim'
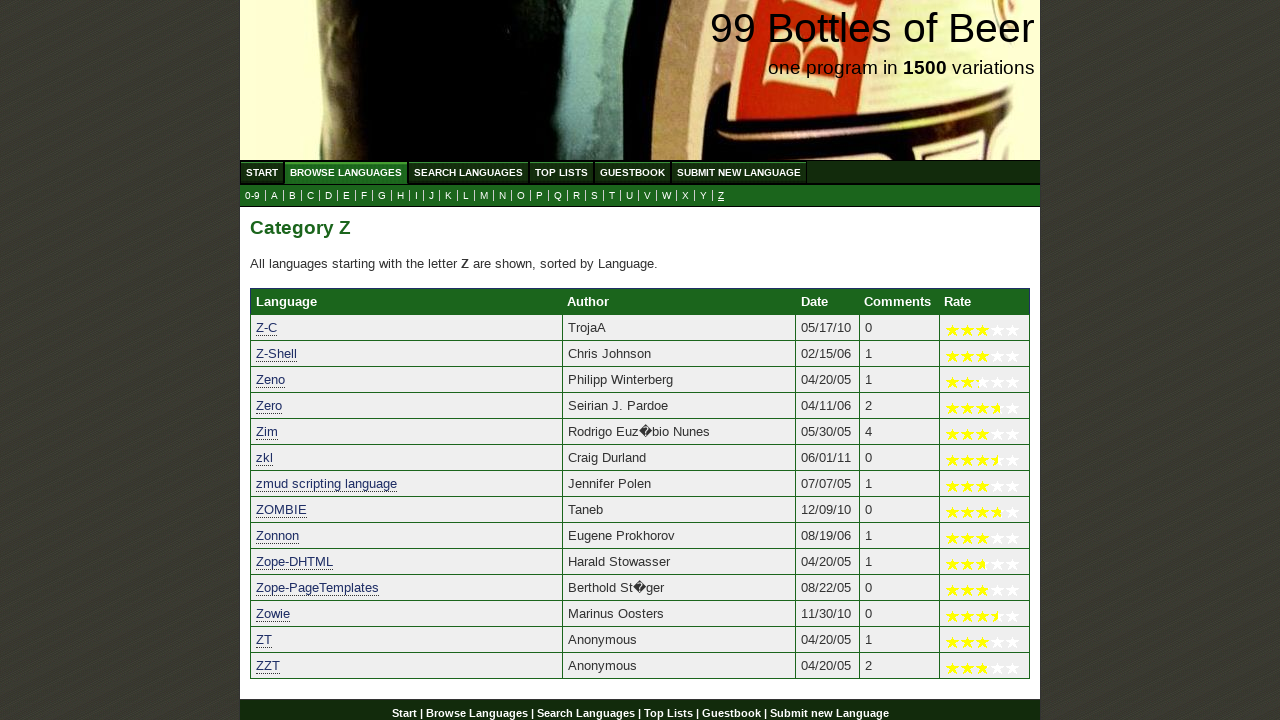

Verified that 'zim' starts with 'z'
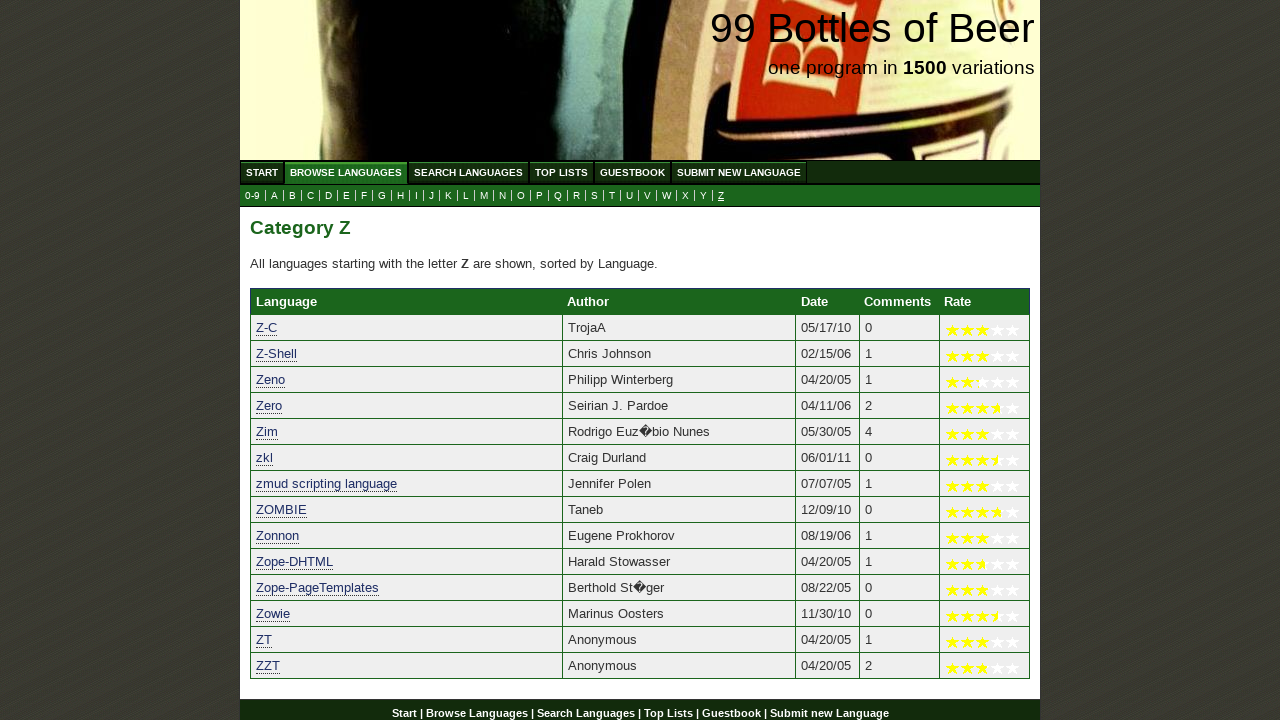

Retrieved language name: 'zkl'
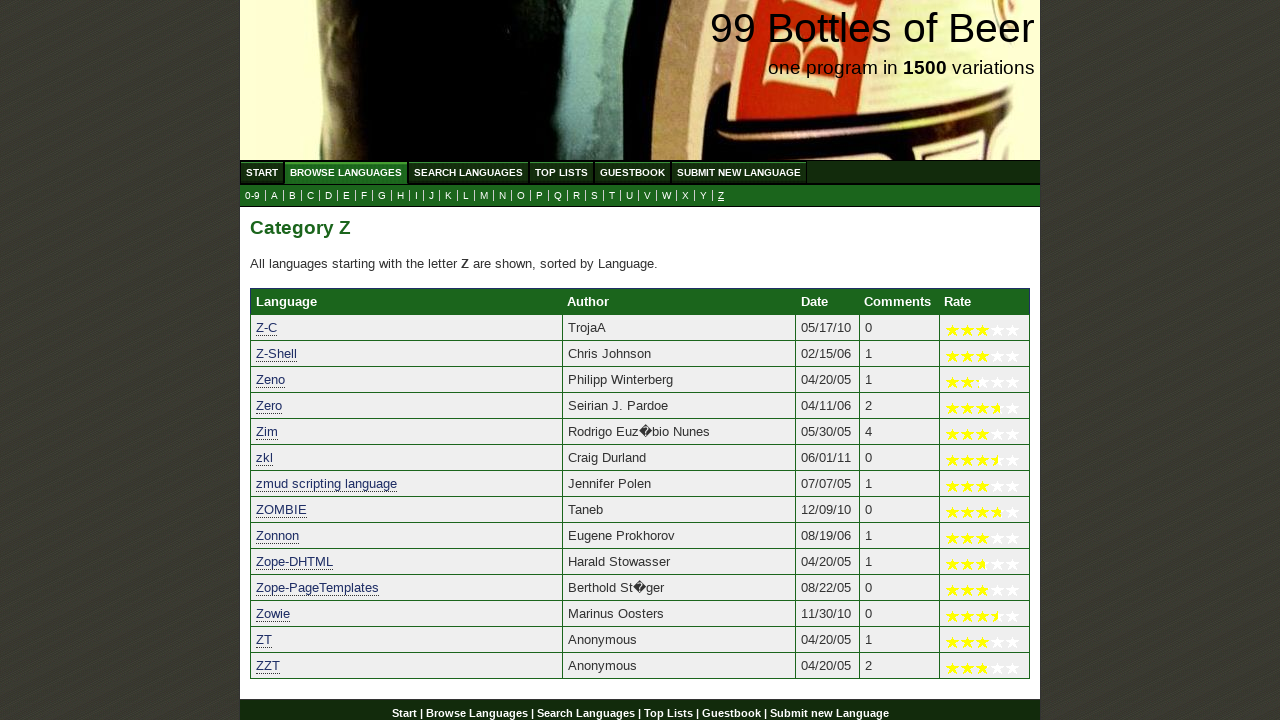

Verified that 'zkl' starts with 'z'
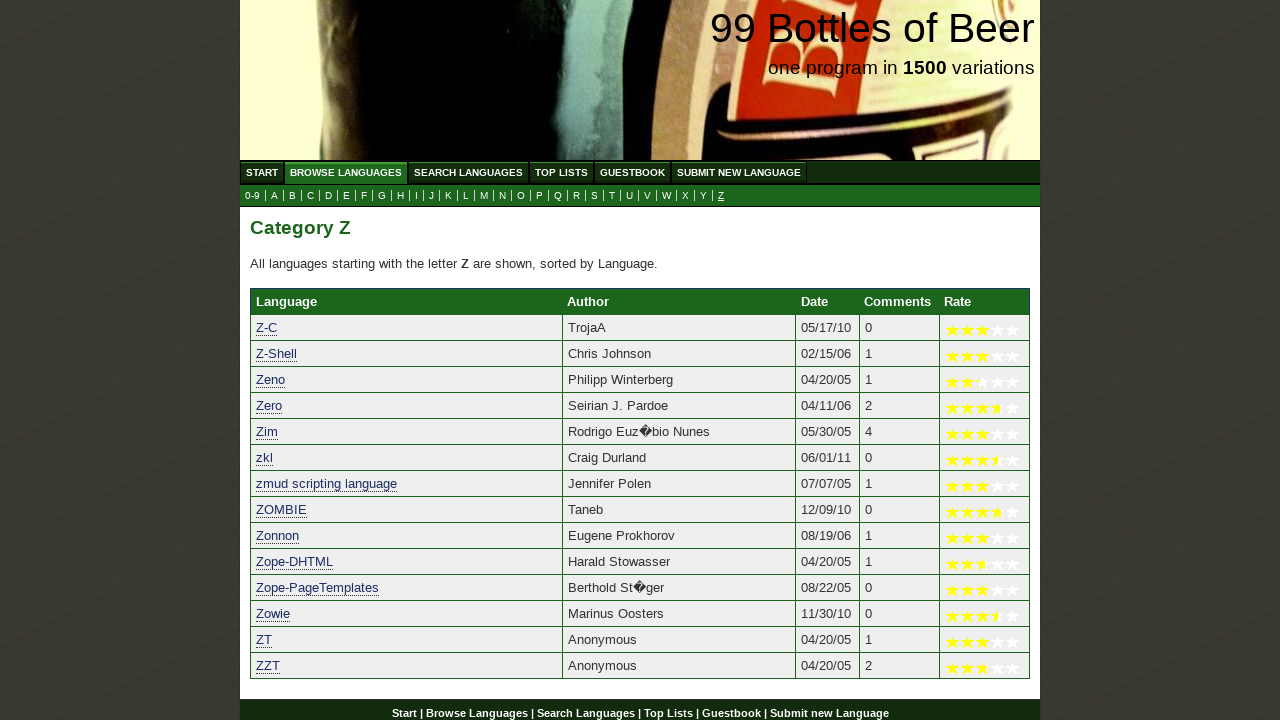

Retrieved language name: 'zmud scripting language'
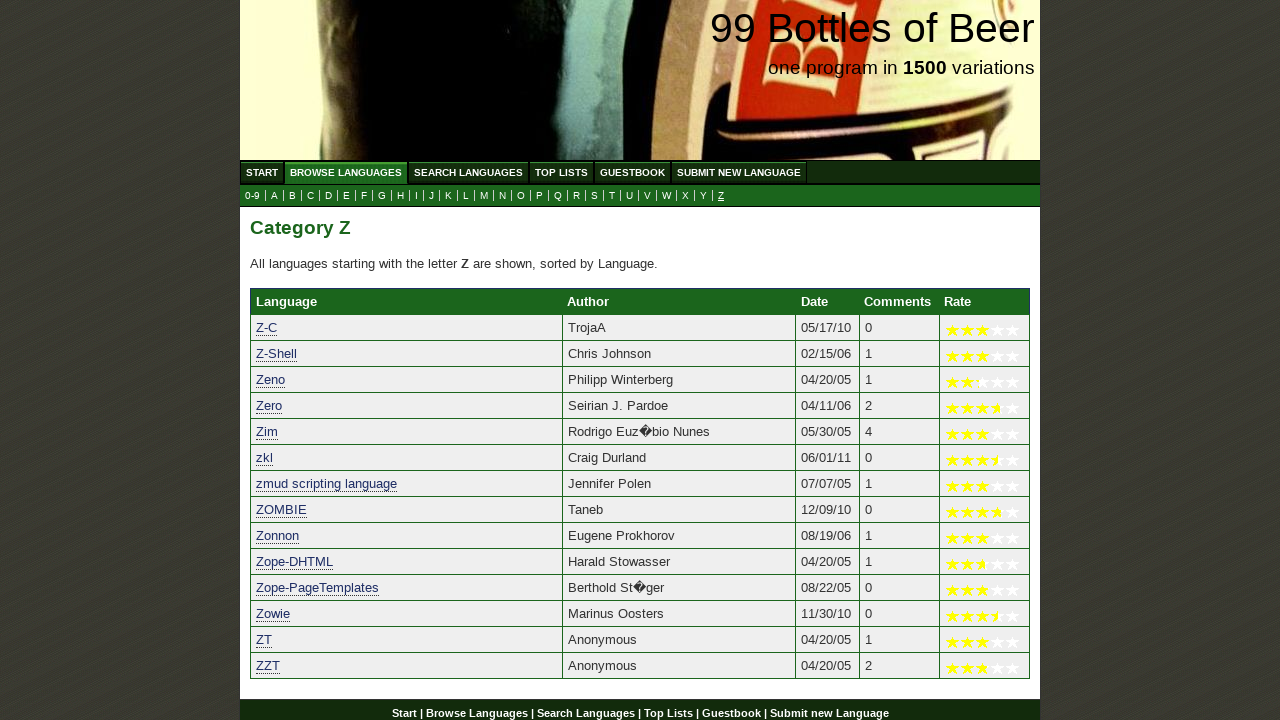

Verified that 'zmud scripting language' starts with 'z'
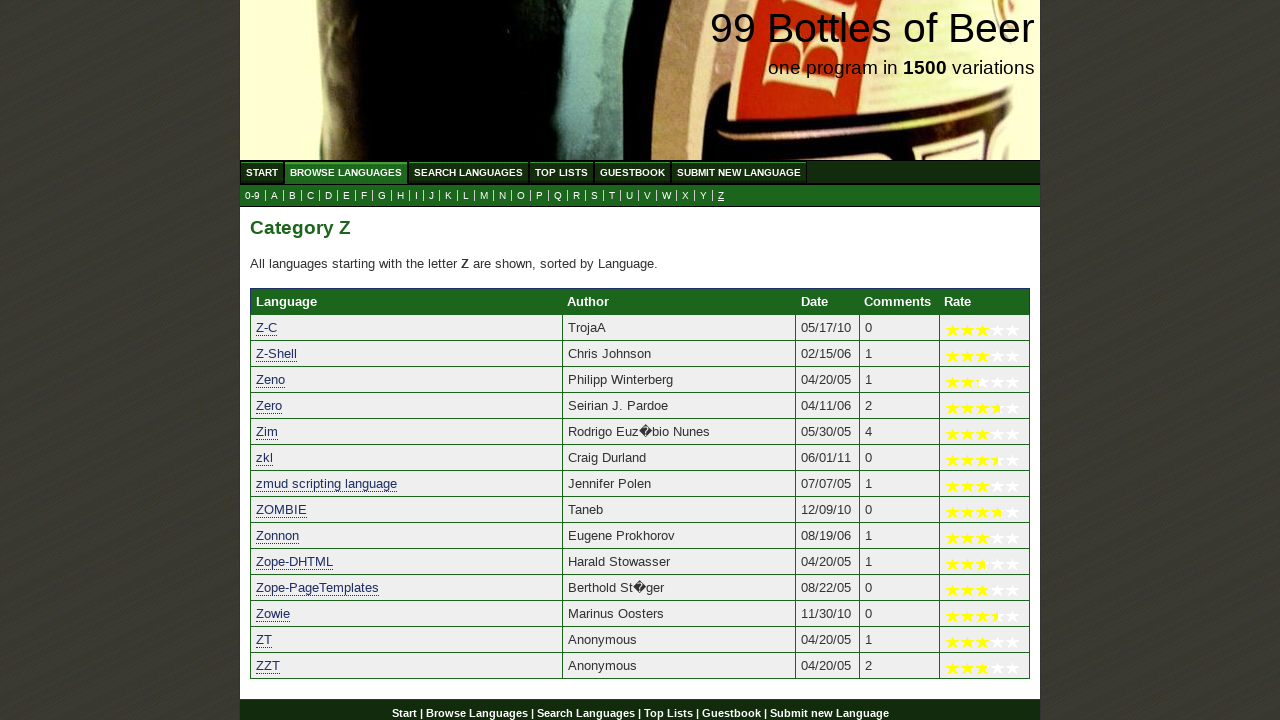

Retrieved language name: 'zombie'
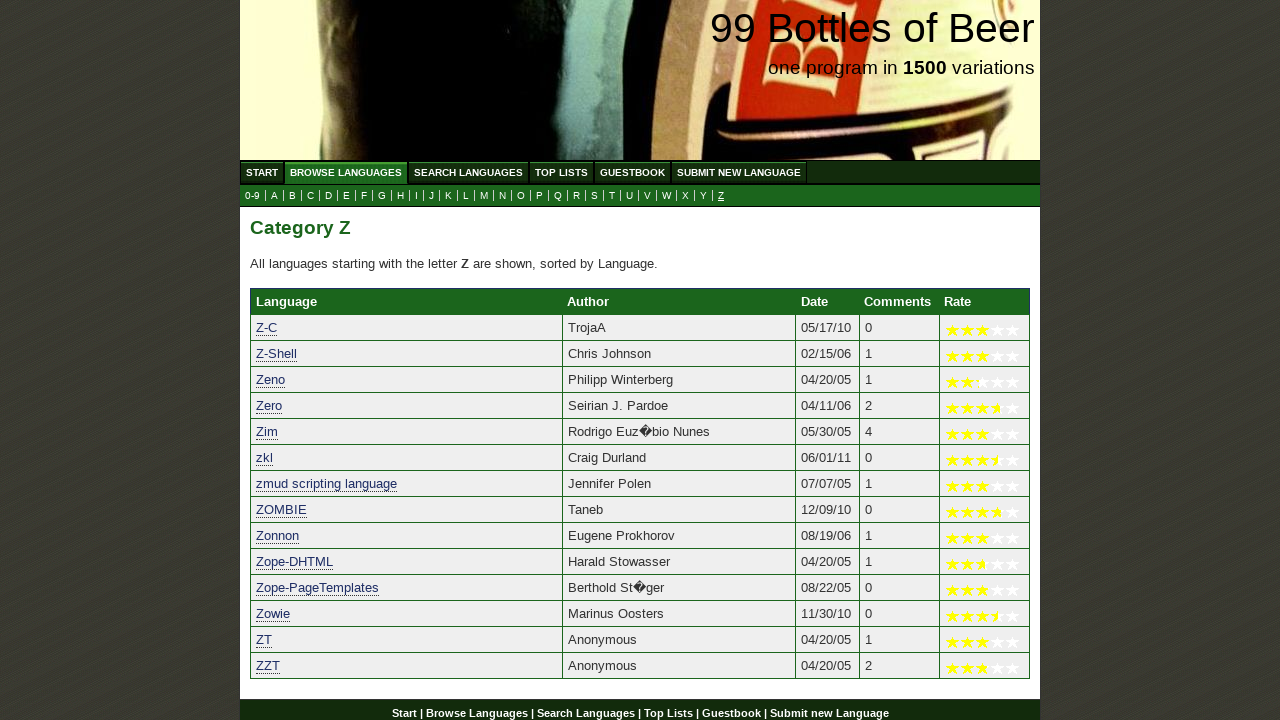

Verified that 'zombie' starts with 'z'
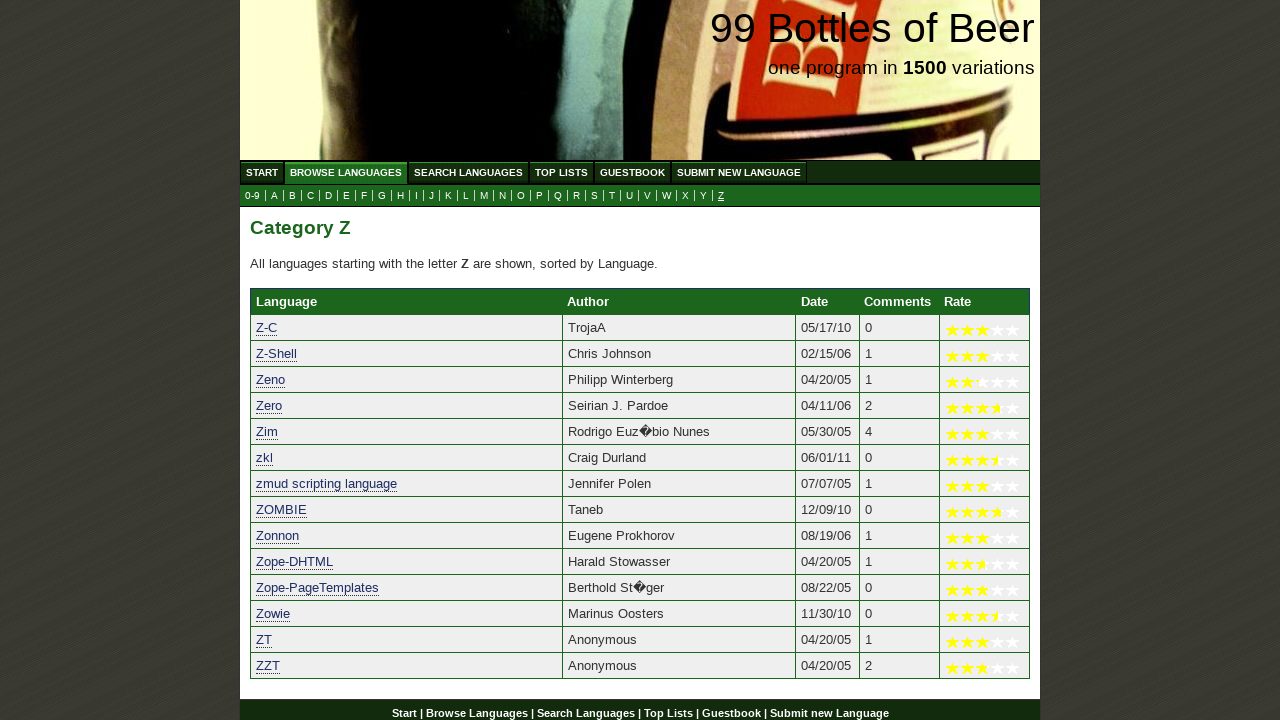

Retrieved language name: 'zonnon'
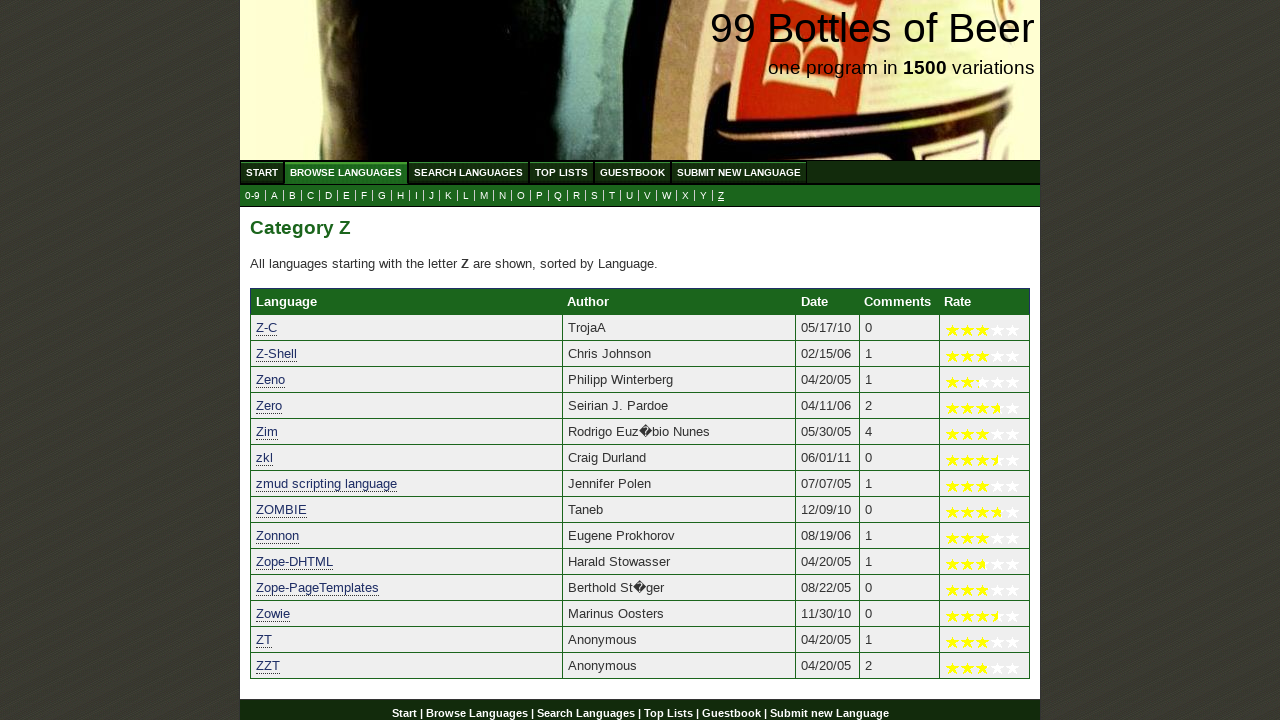

Verified that 'zonnon' starts with 'z'
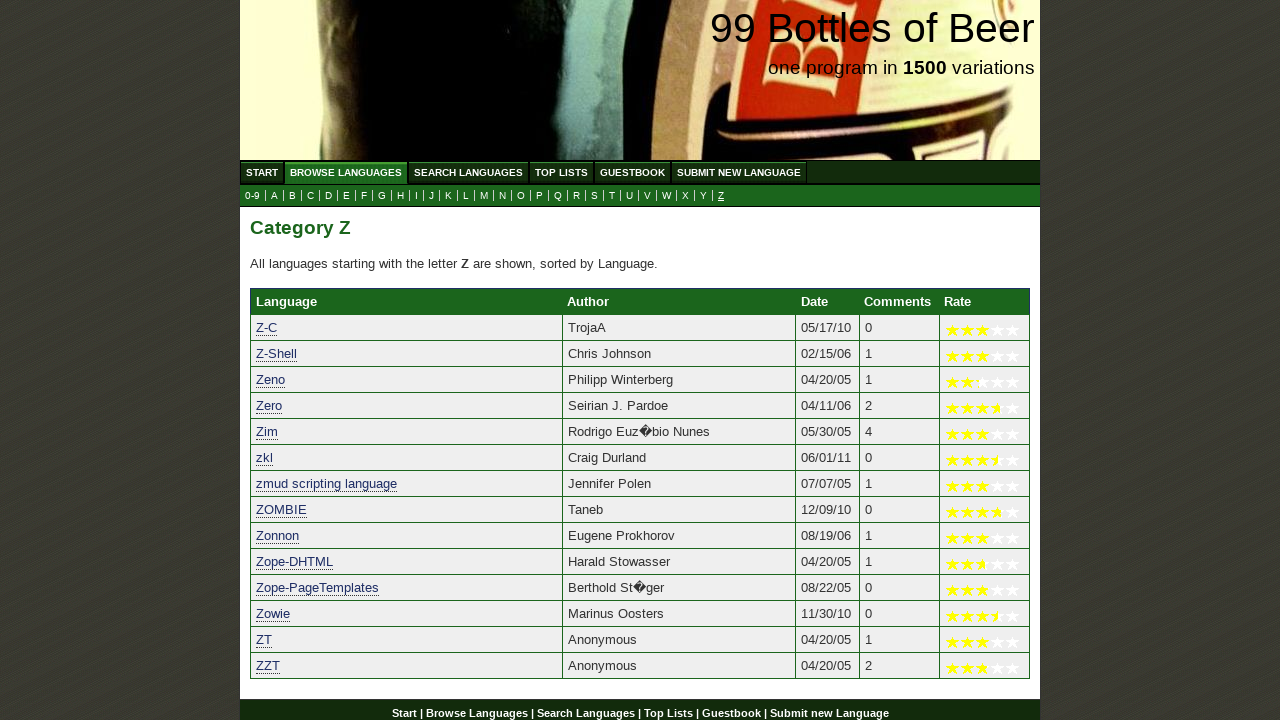

Retrieved language name: 'zope-dhtml'
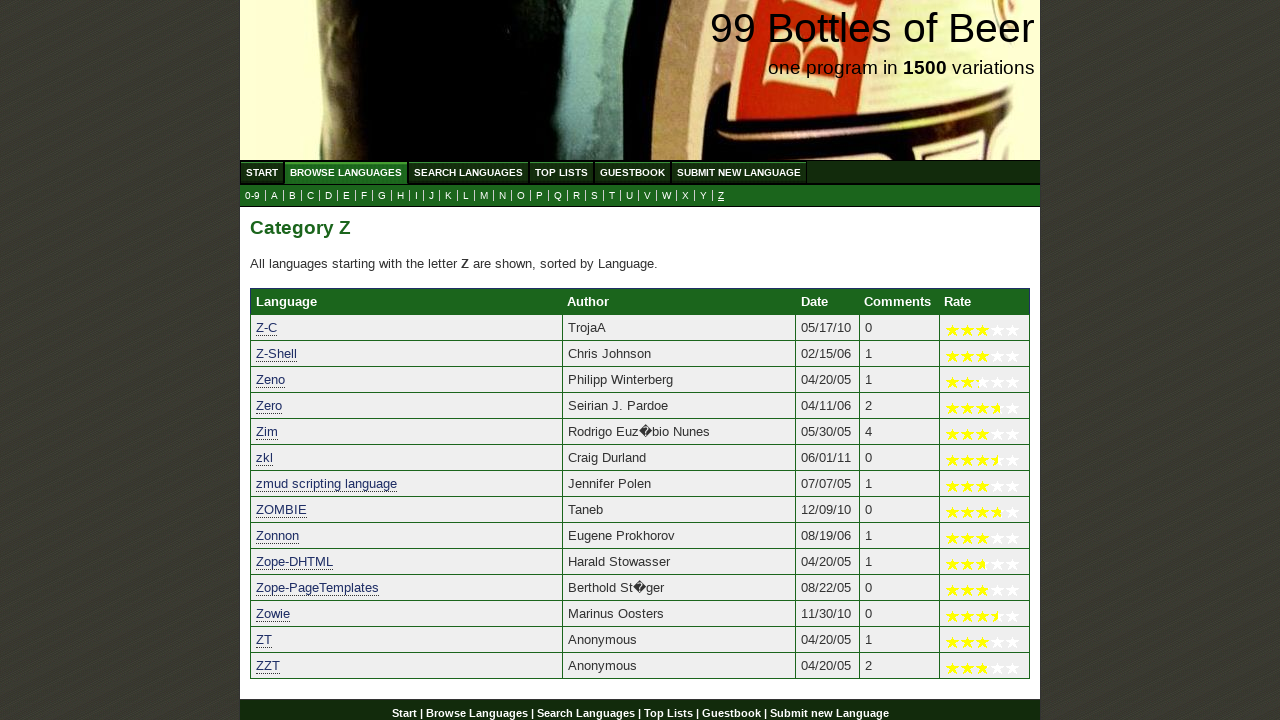

Verified that 'zope-dhtml' starts with 'z'
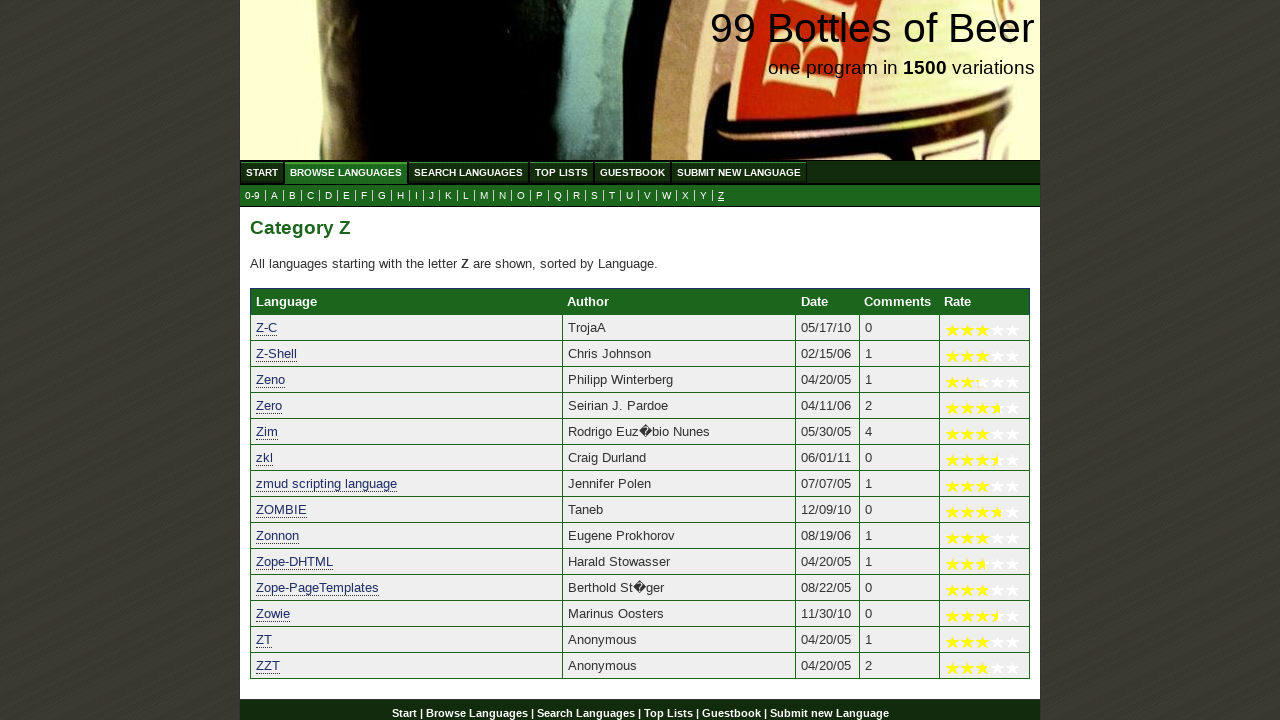

Retrieved language name: 'zope-pagetemplates'
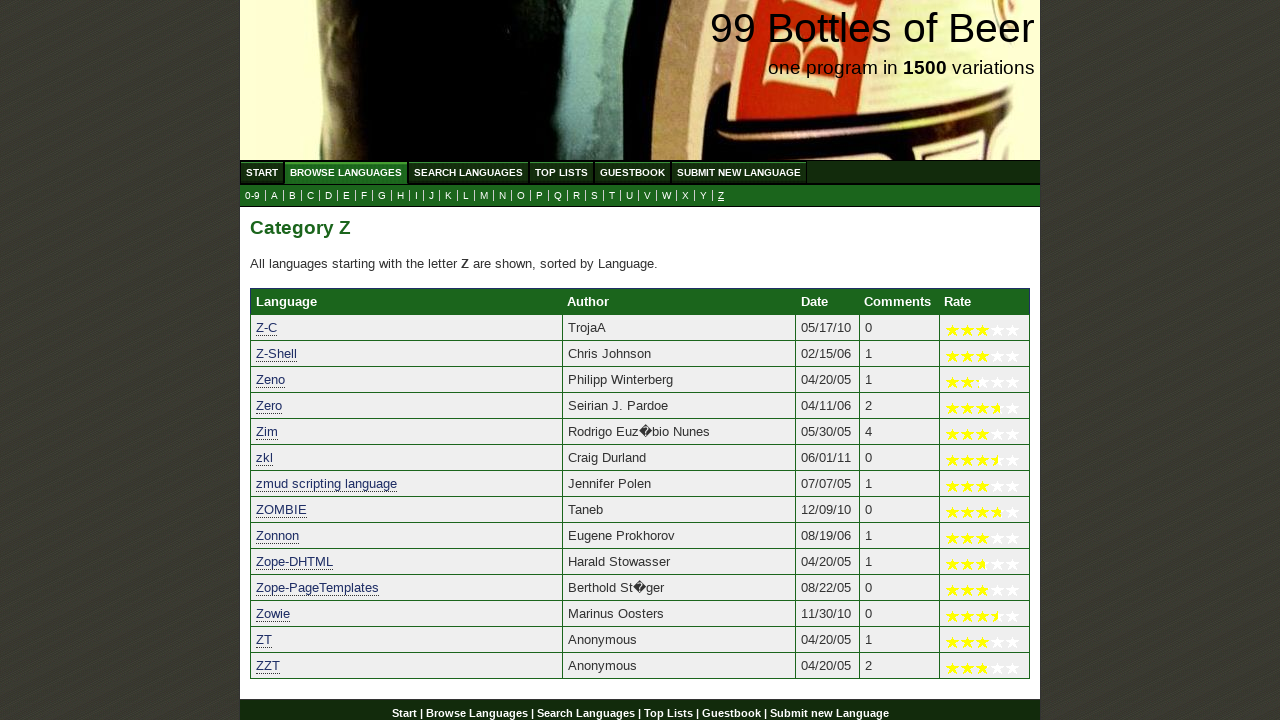

Verified that 'zope-pagetemplates' starts with 'z'
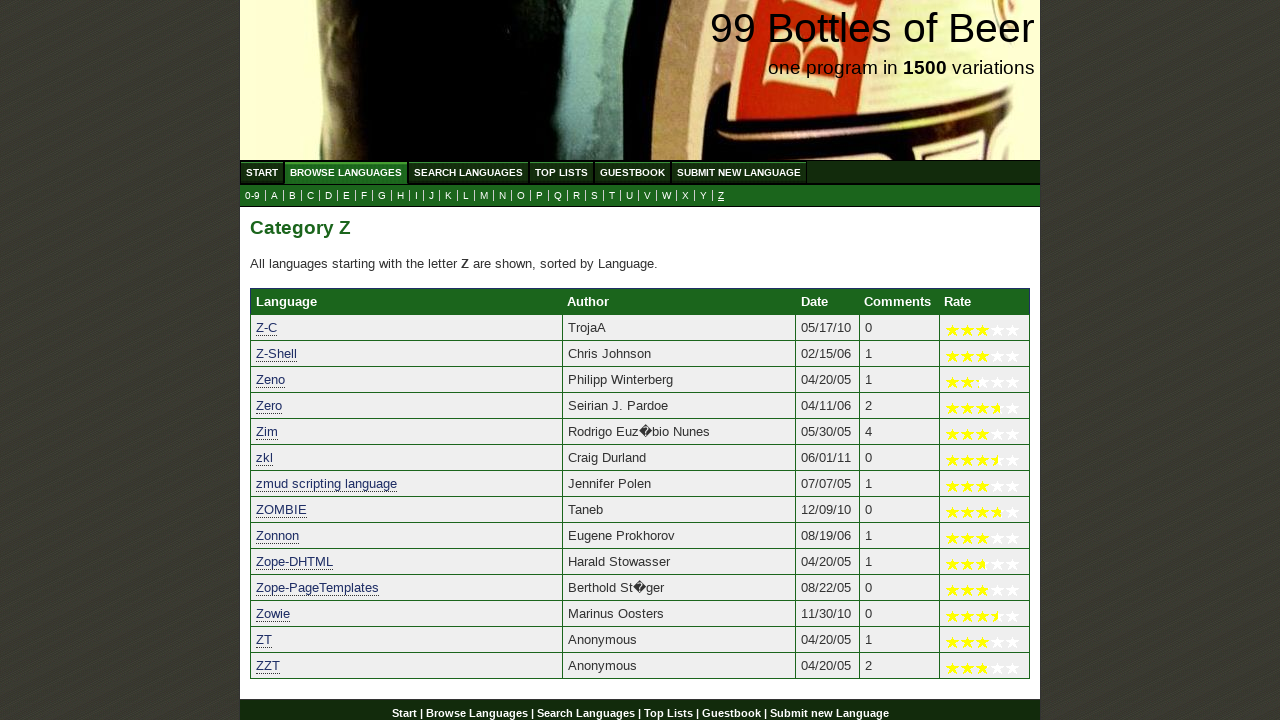

Retrieved language name: 'zowie'
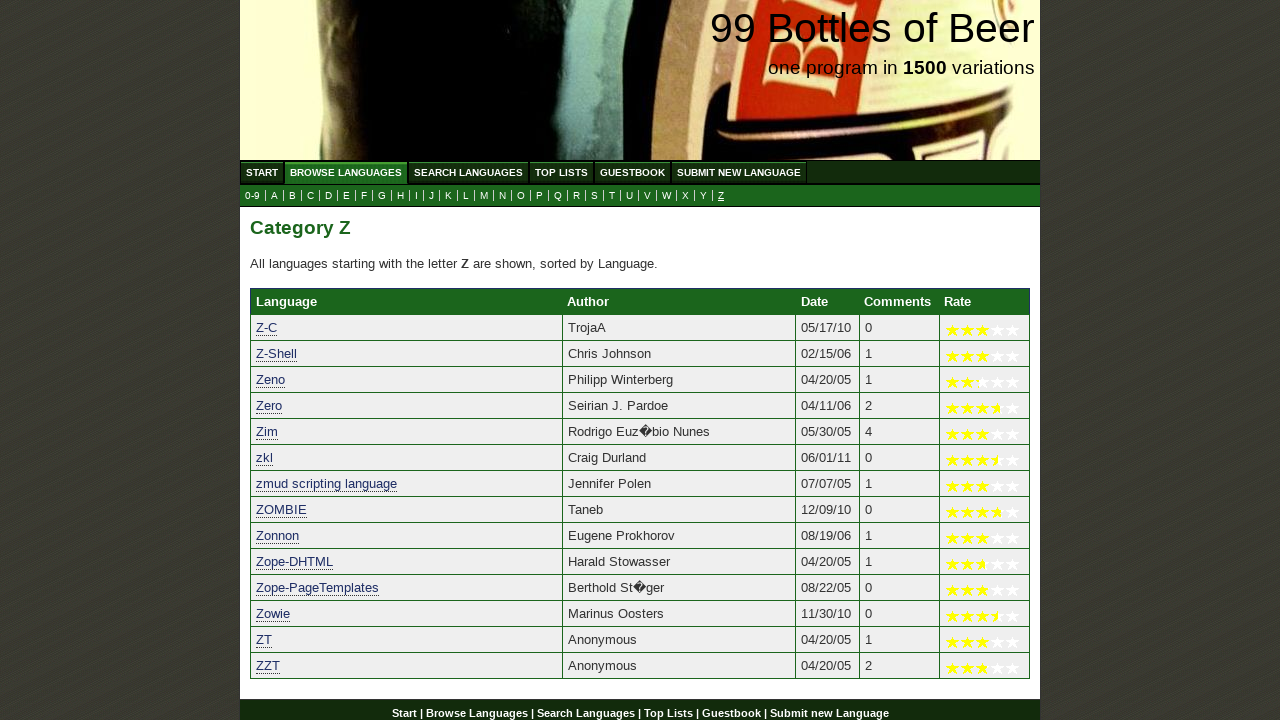

Verified that 'zowie' starts with 'z'
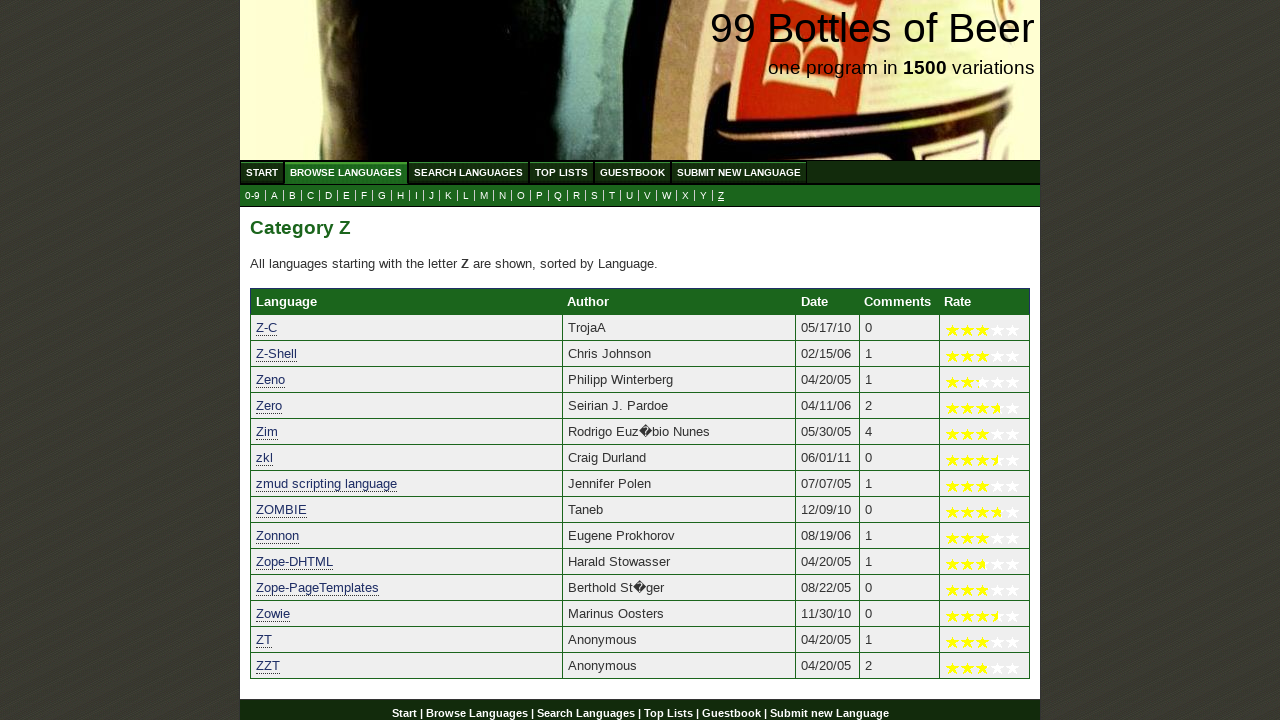

Retrieved language name: 'zt'
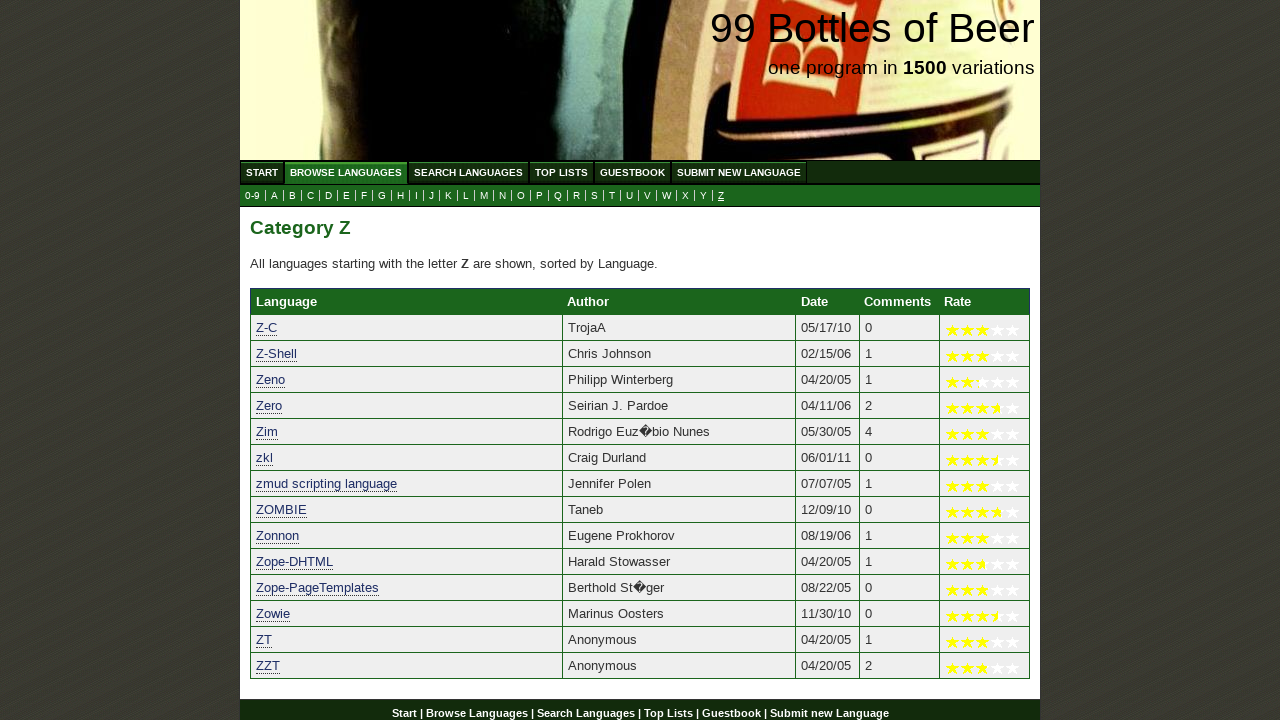

Verified that 'zt' starts with 'z'
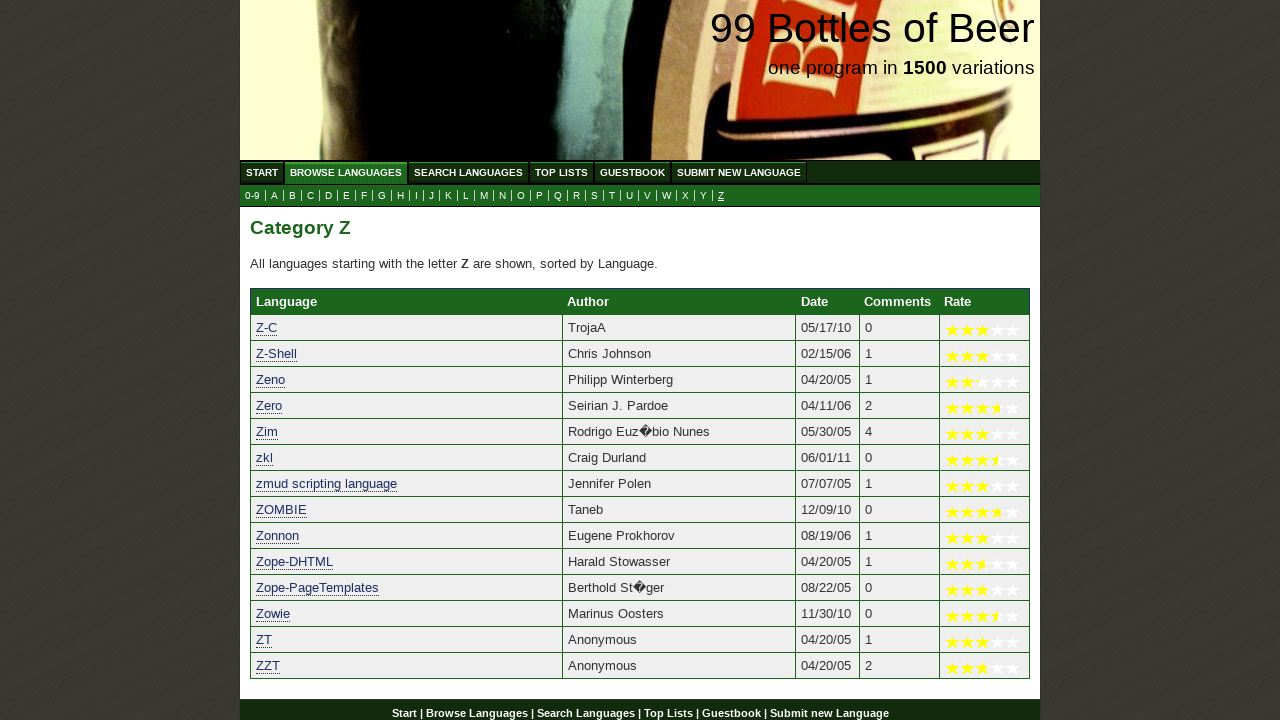

Retrieved language name: 'zzt'
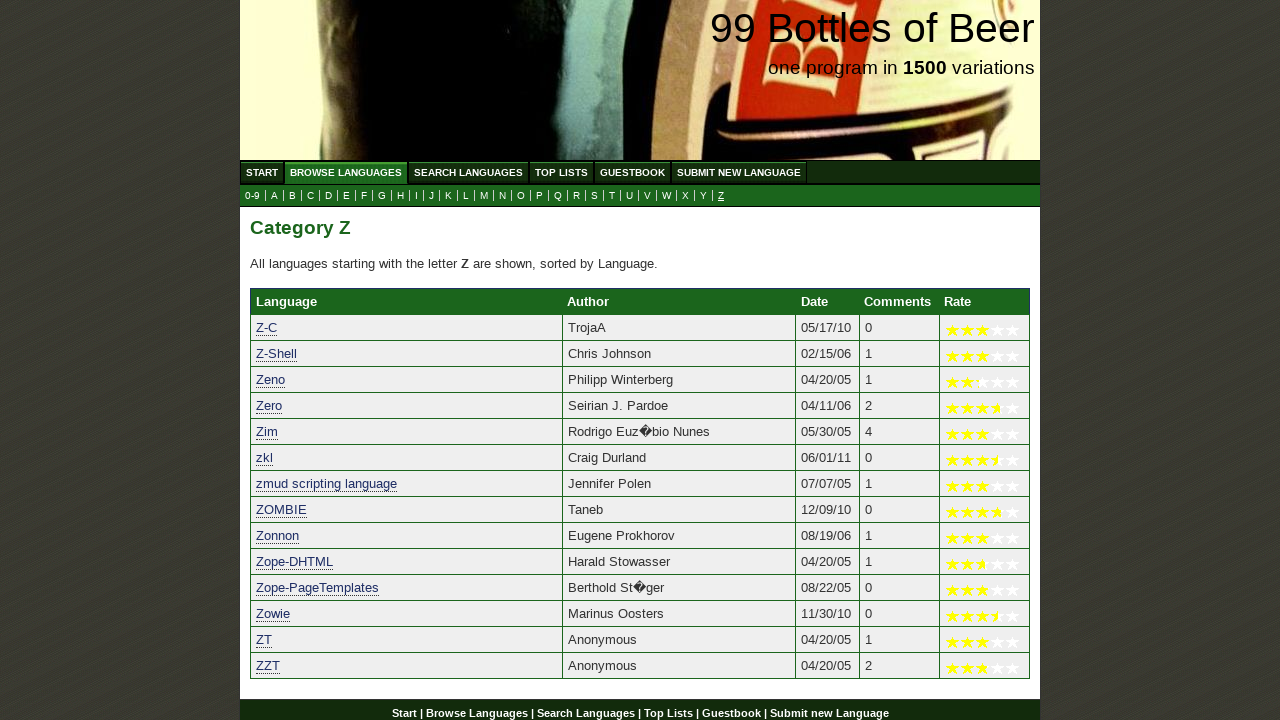

Verified that 'zzt' starts with 'z'
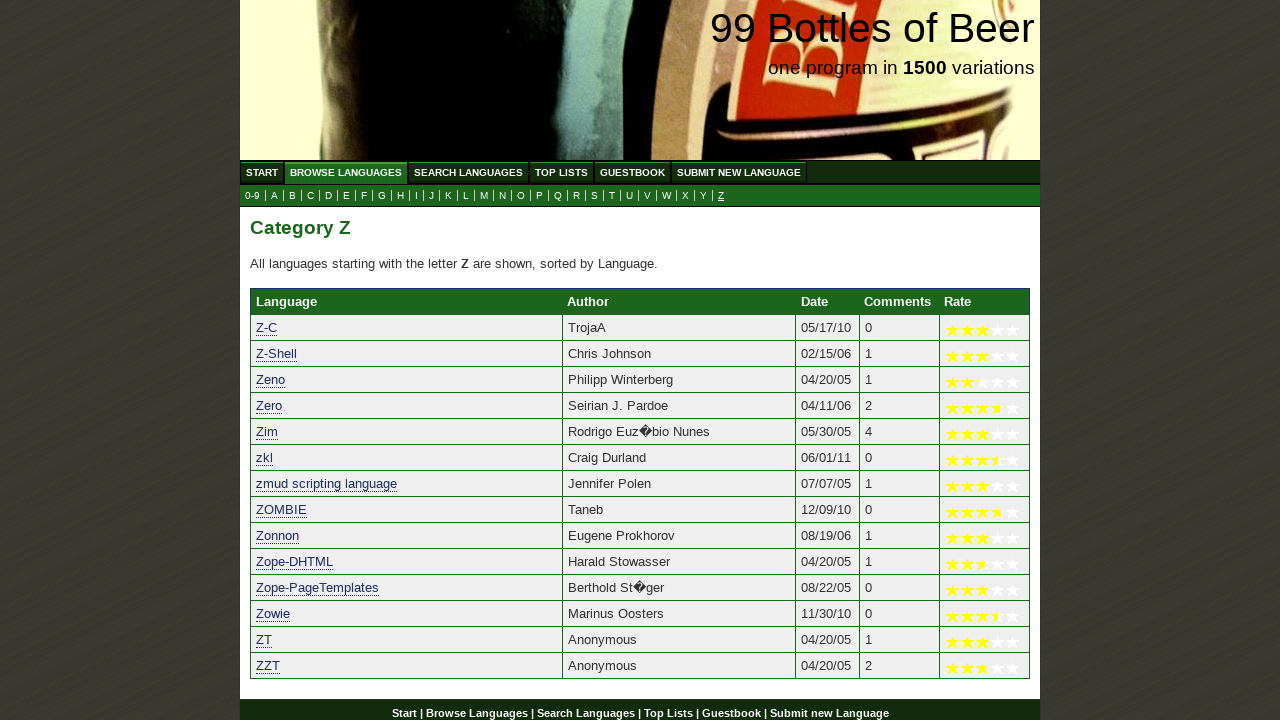

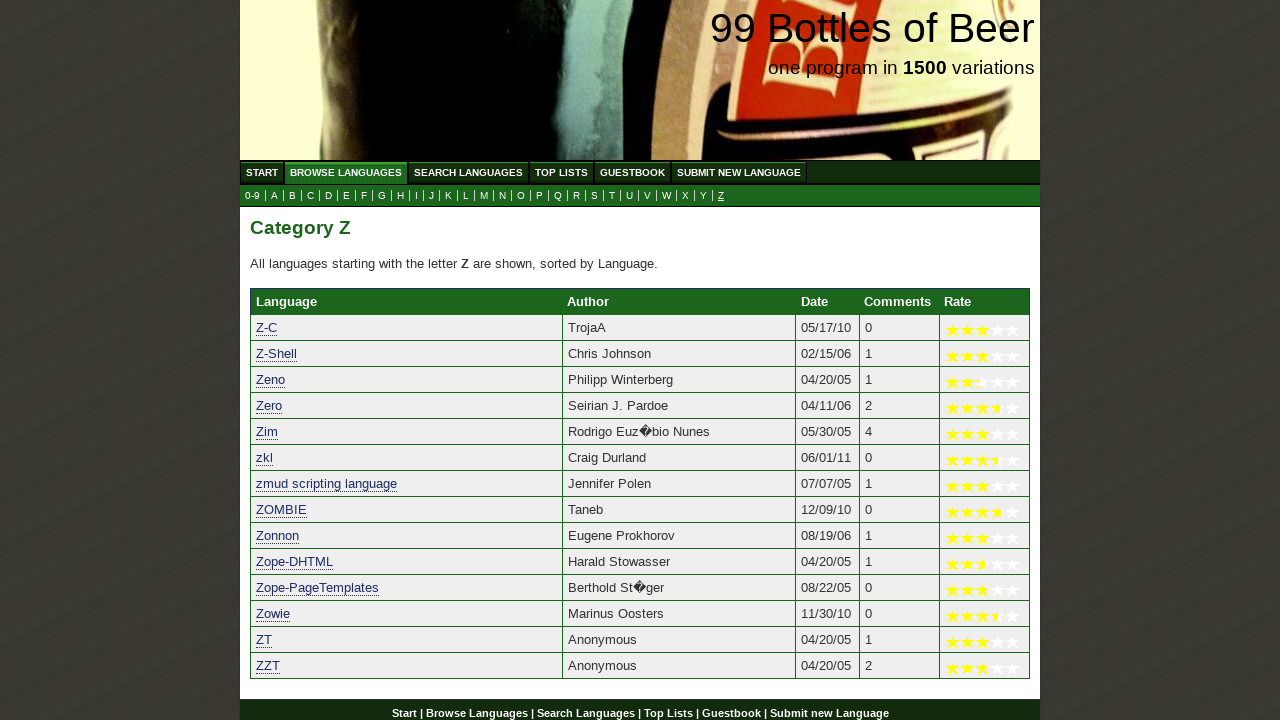